Navigates to the AJIO homepage and retrieves the page title to verify the page loaded correctly

Starting URL: https://www.ajio.com/

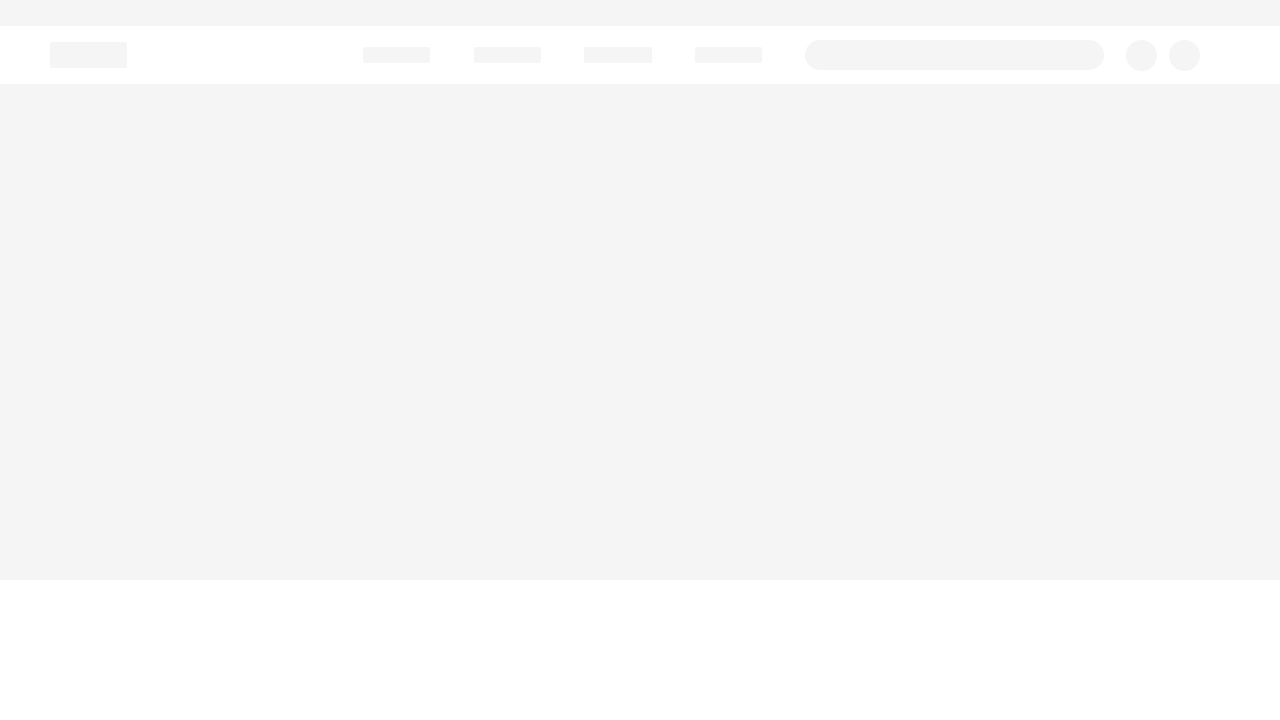

Waited for page to reach domcontentloaded state
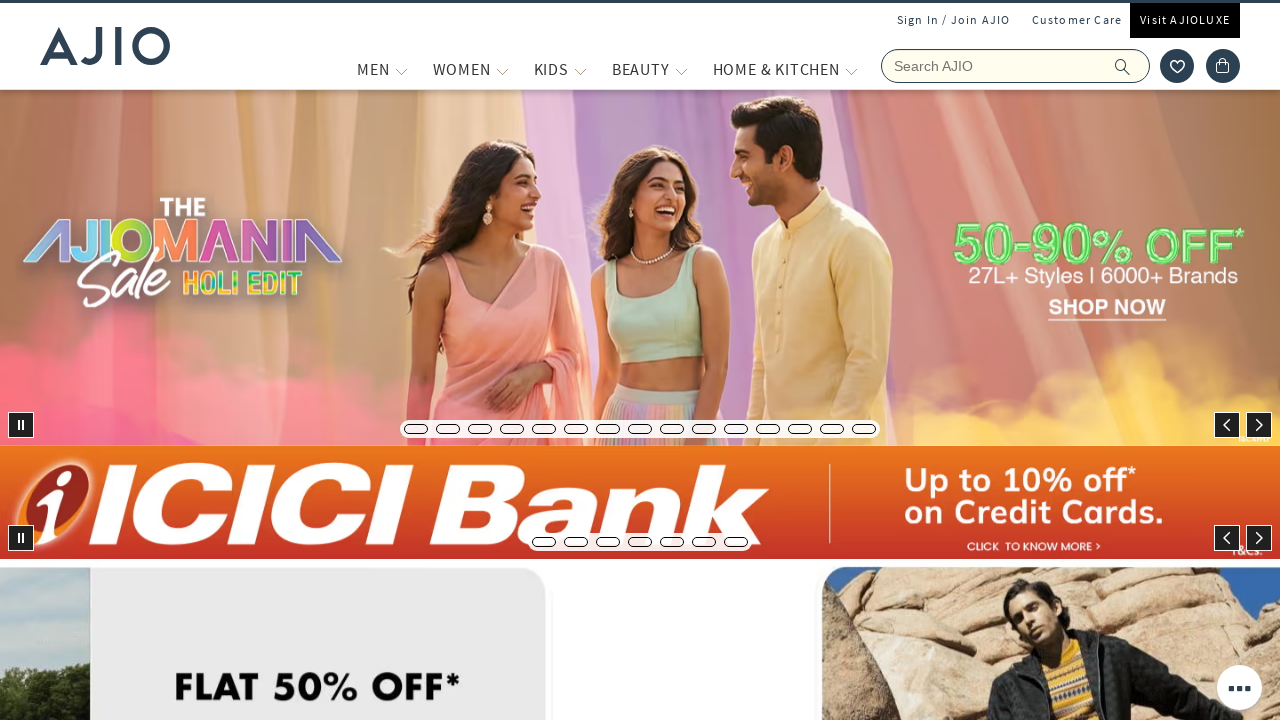

Retrieved page title: Online Shopping Site for Women, Men, Kids Fashion, Lifestyle & More.
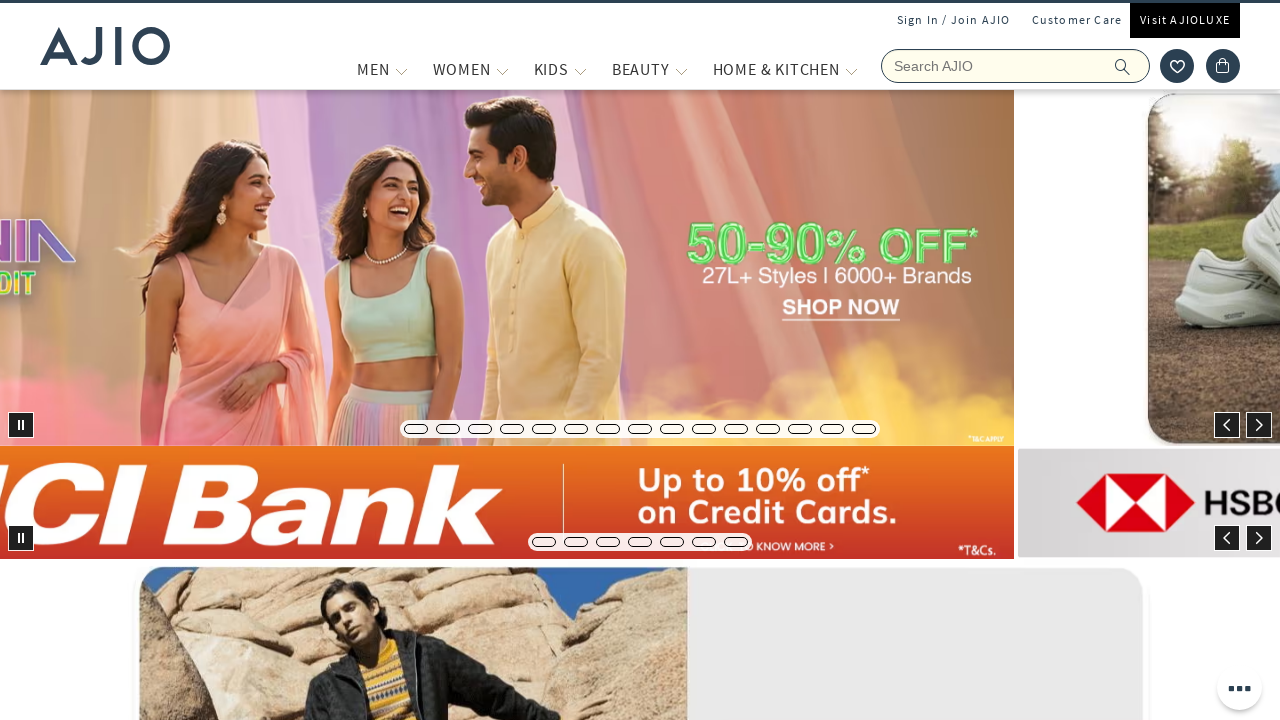

Printed page title to console
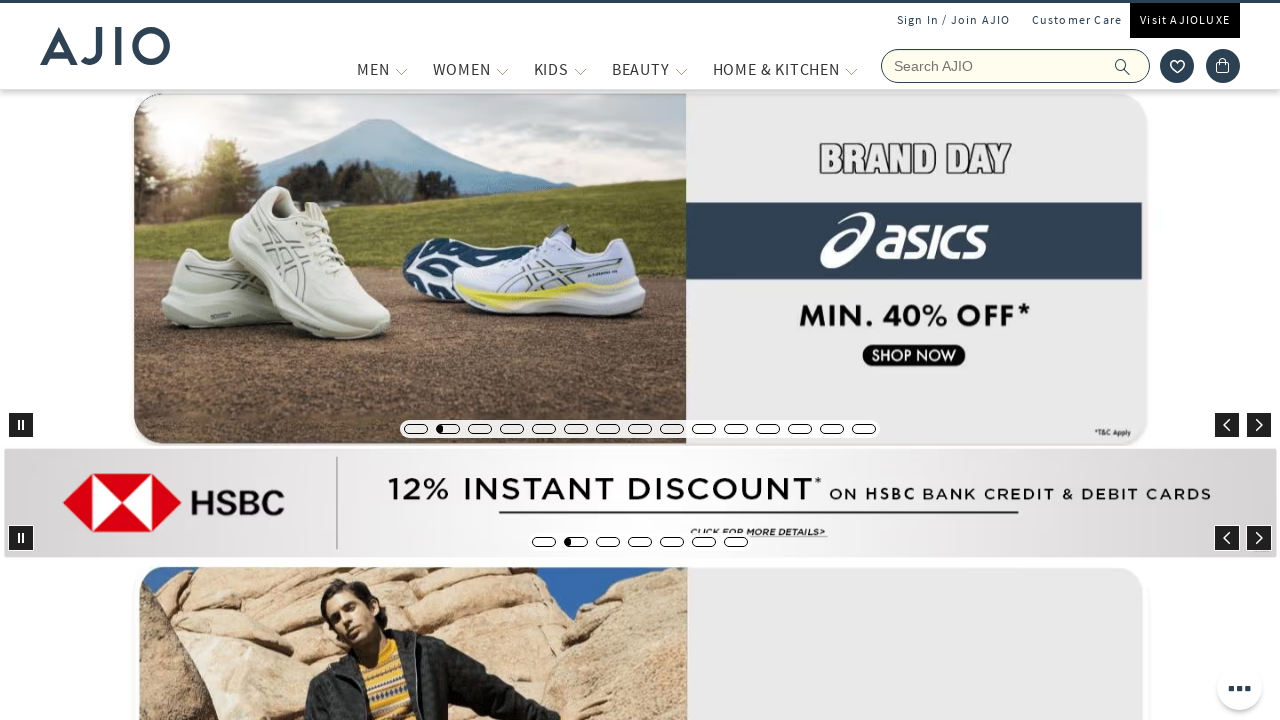

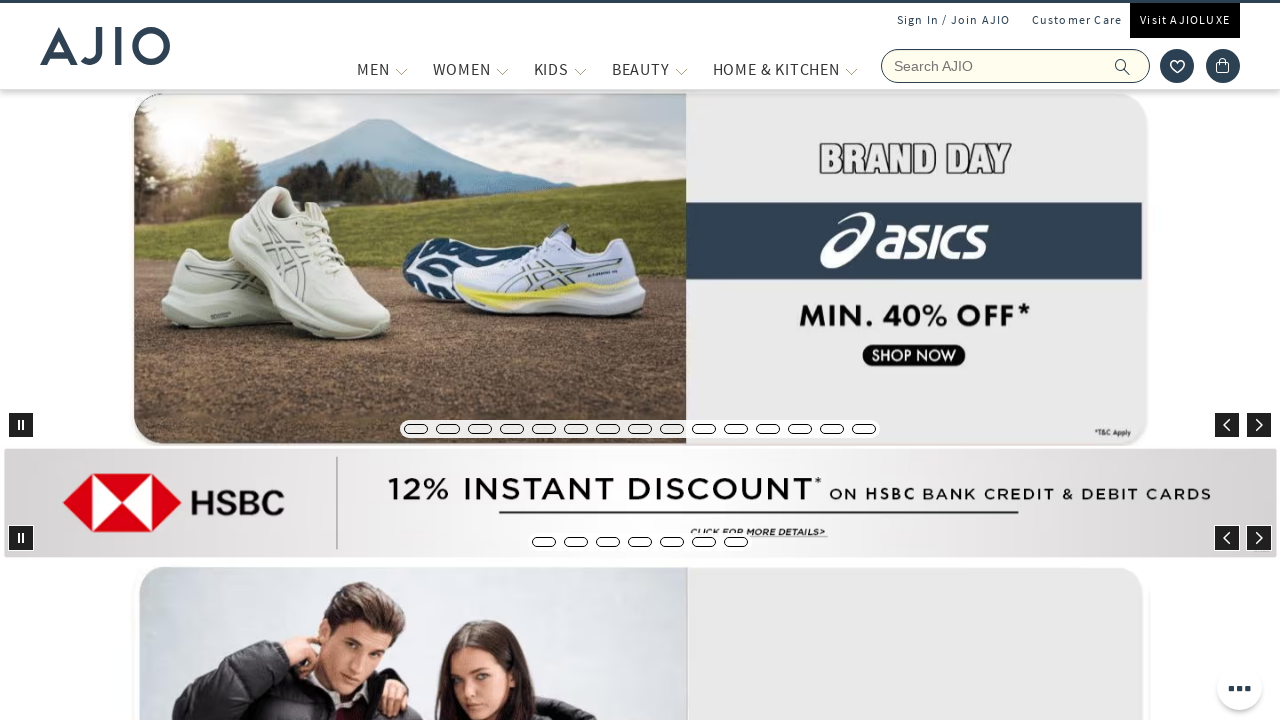